Tests various JavaScript alert interactions including simple OK alerts, OK/Cancel confirmation dialogs, and prompt dialogs with text input on a demo automation testing site.

Starting URL: http://demo.automationtesting.in/Alerts.html

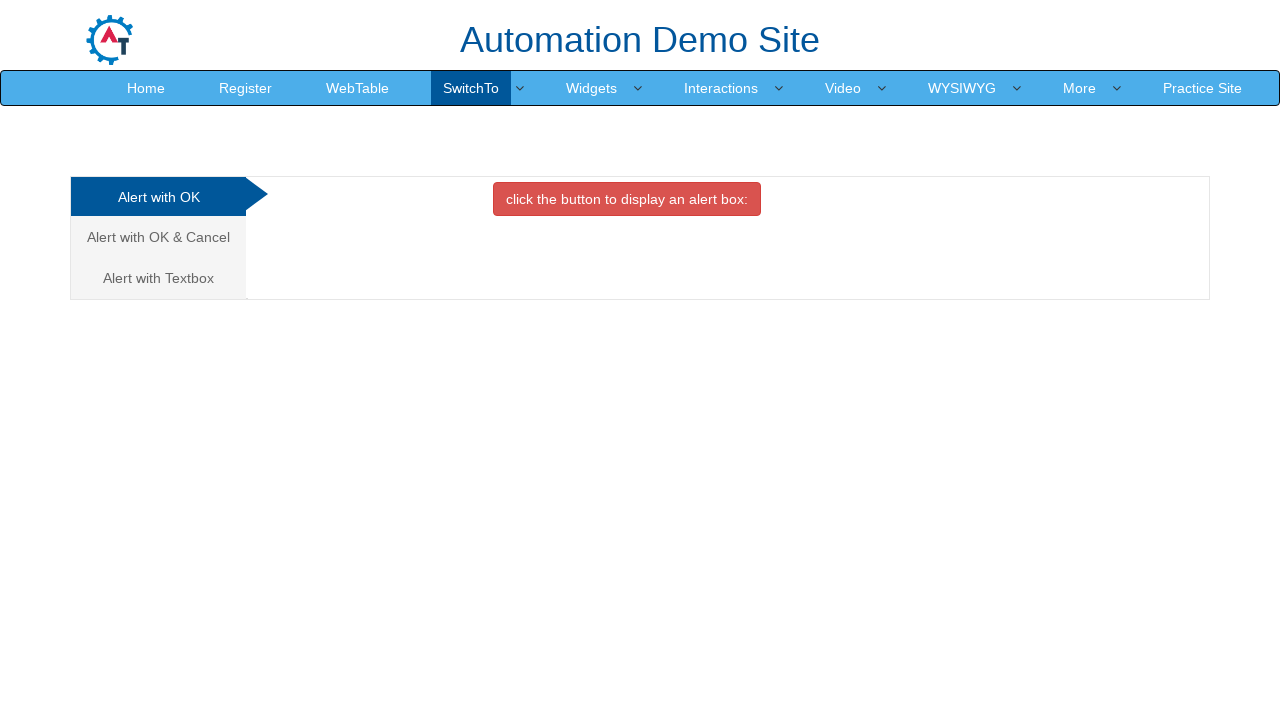

Clicked on first alert option (Alert with OK) at (158, 197) on ul.nav.nav-tabs.nav-stacked li:nth-child(1) a
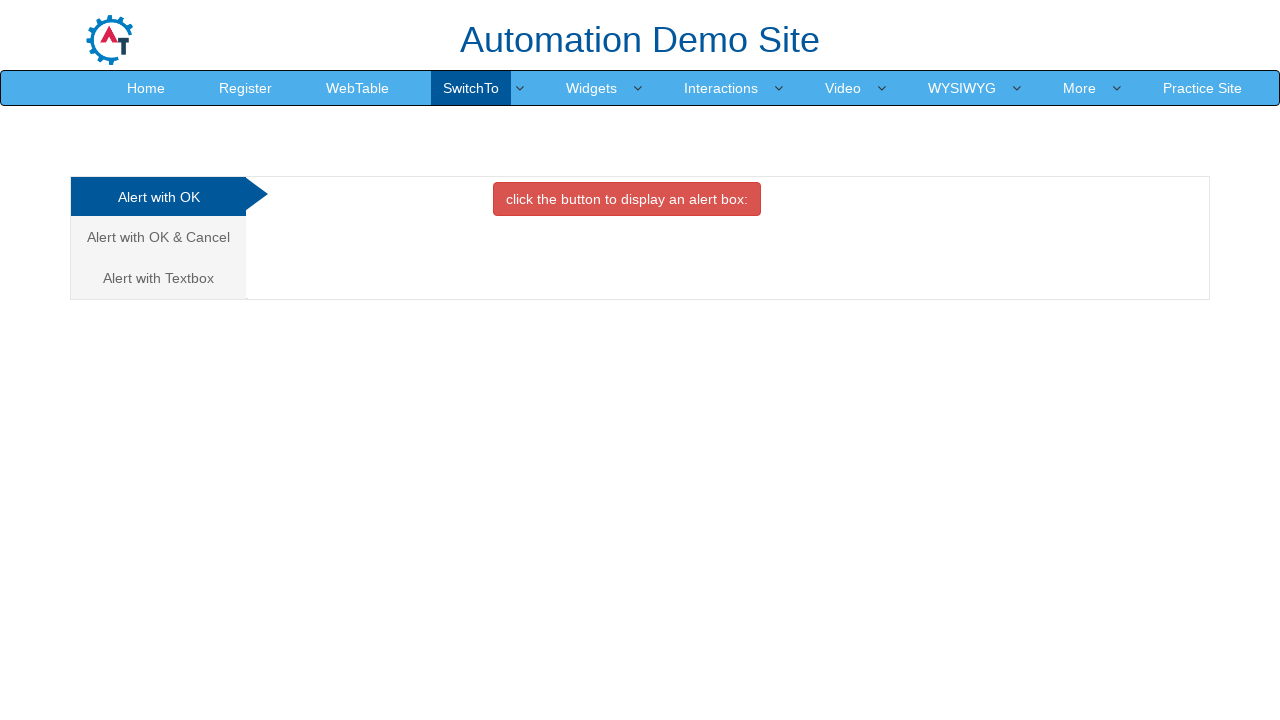

Clicked button to trigger OK alert at (627, 199) on #OKTab button
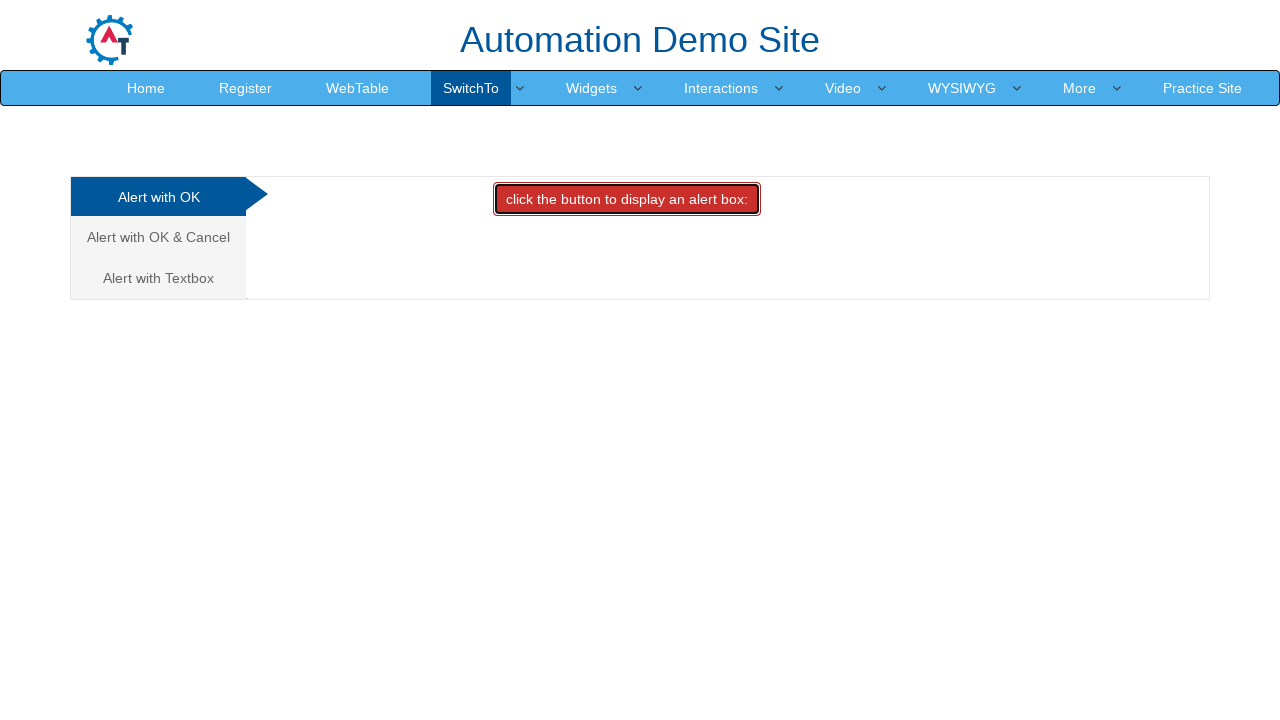

Triggered OK alert and accepted it at (627, 199) on #OKTab button
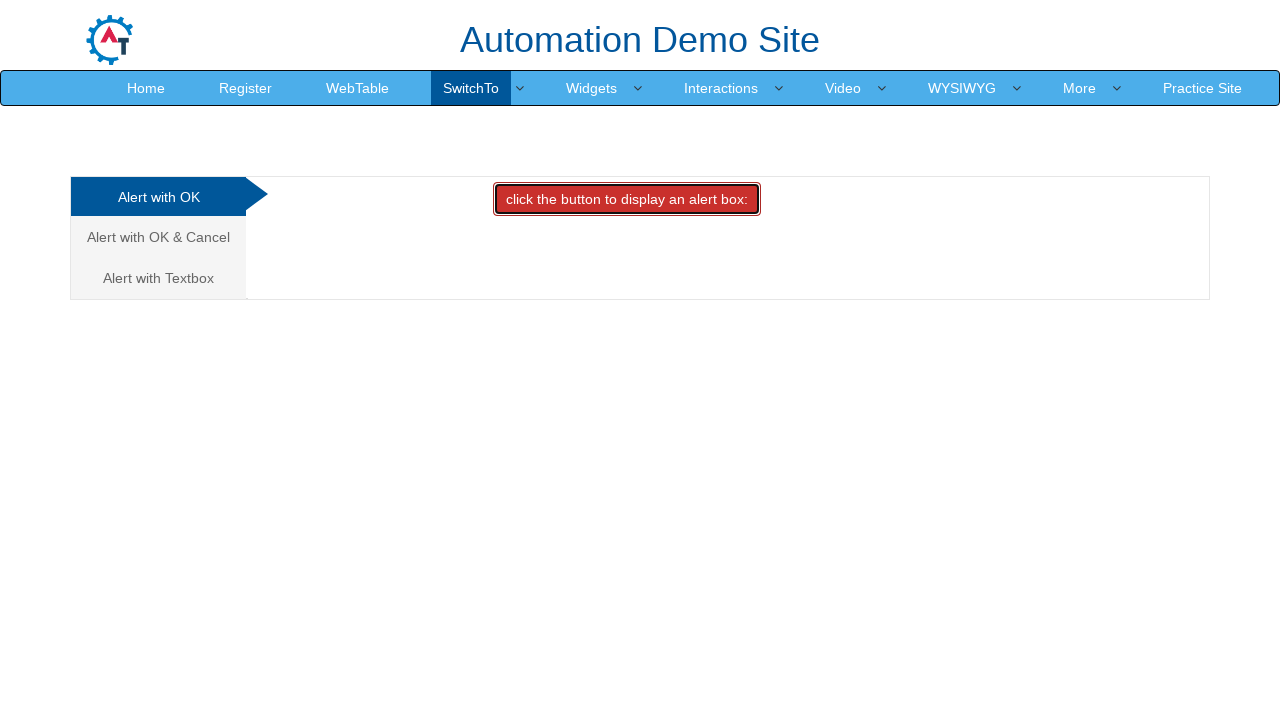

Clicked on second alert option (Alert with OK and Cancel) at (158, 237) on ul.nav.nav-tabs.nav-stacked li:nth-child(2) a
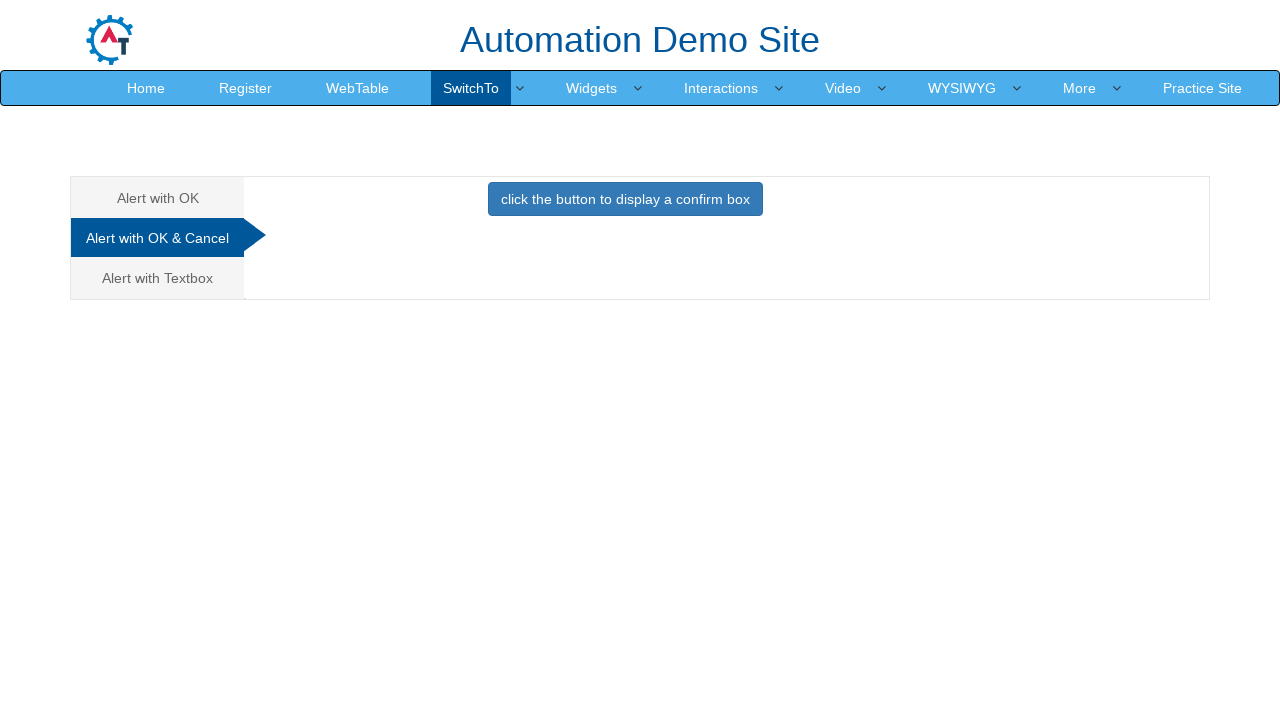

Triggered OK/Cancel alert and dismissed it at (625, 199) on #CancelTab button
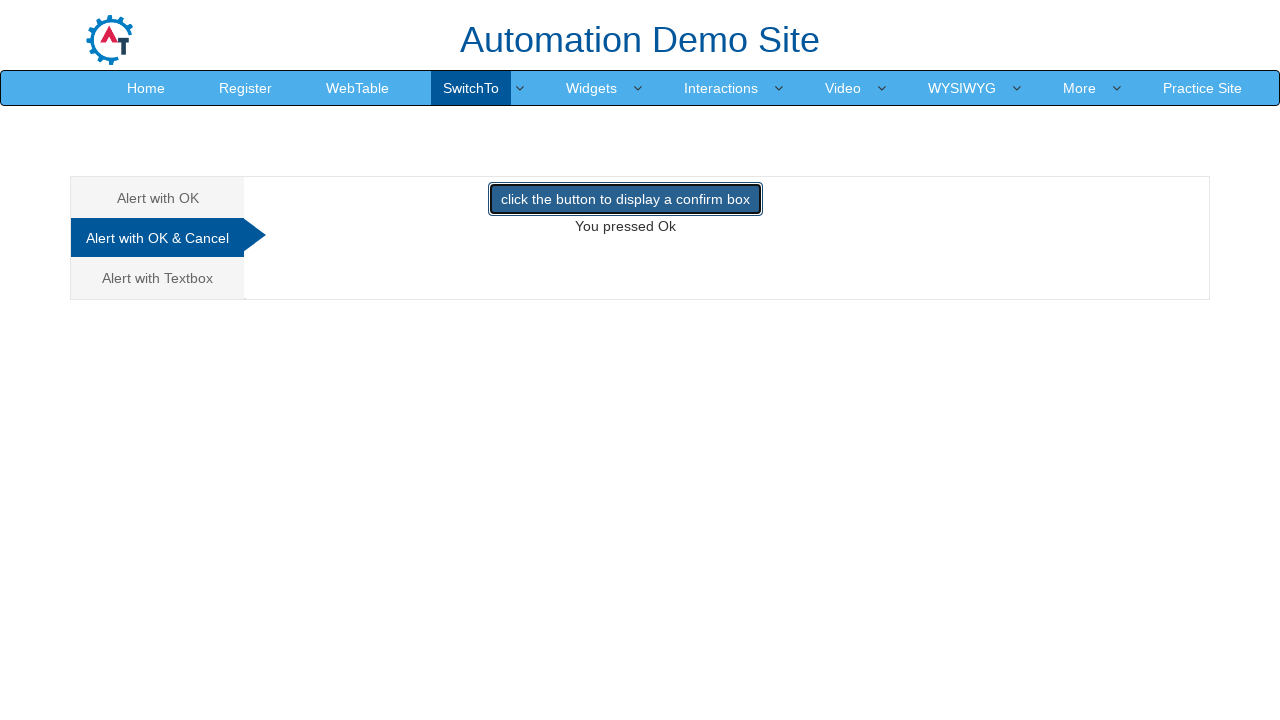

Clicked on third alert option (Alert with Textbox) at (158, 278) on ul.nav.nav-tabs.nav-stacked li:nth-child(3) a
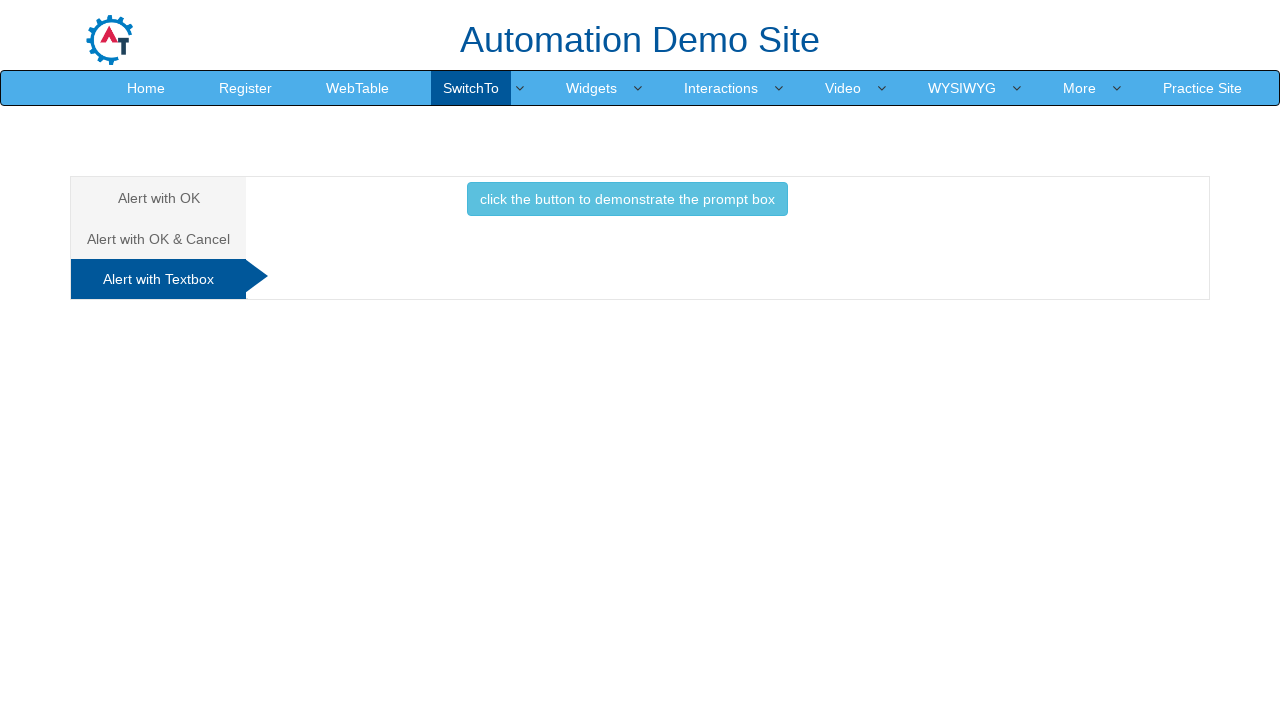

Triggered prompt alert, entered 'Merry Christmas', and accepted it at (627, 199) on #Textbox button
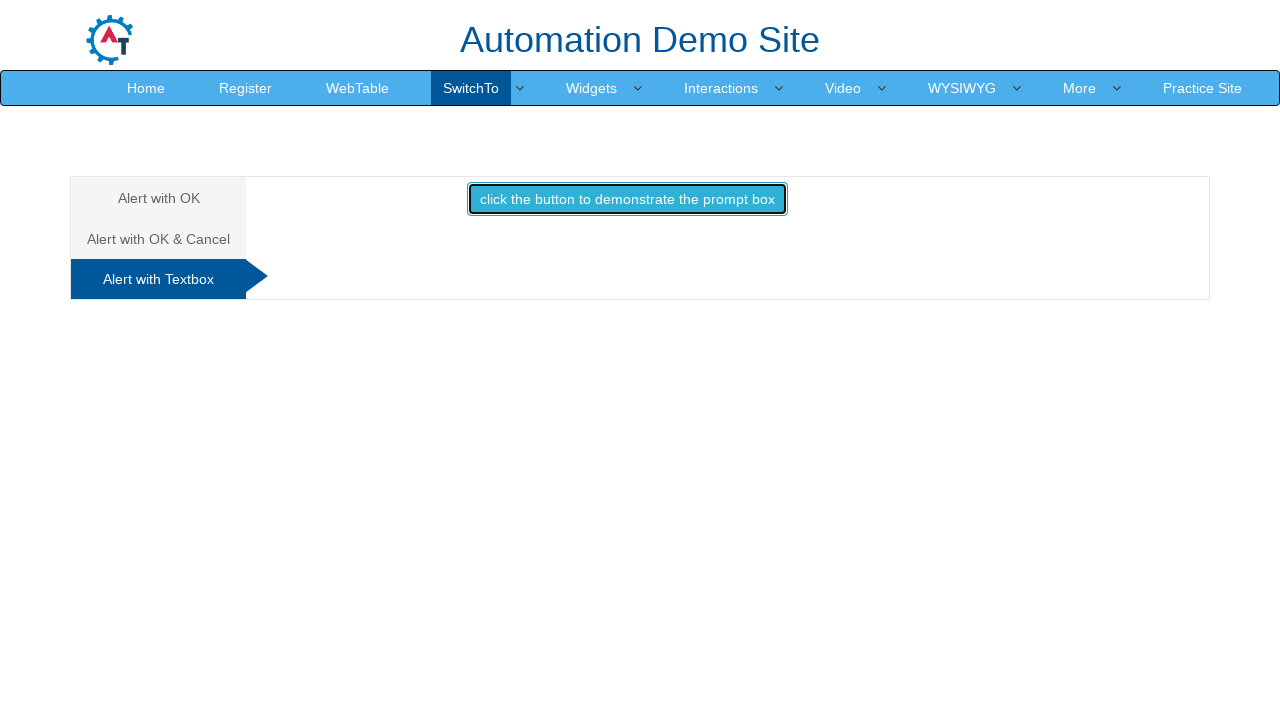

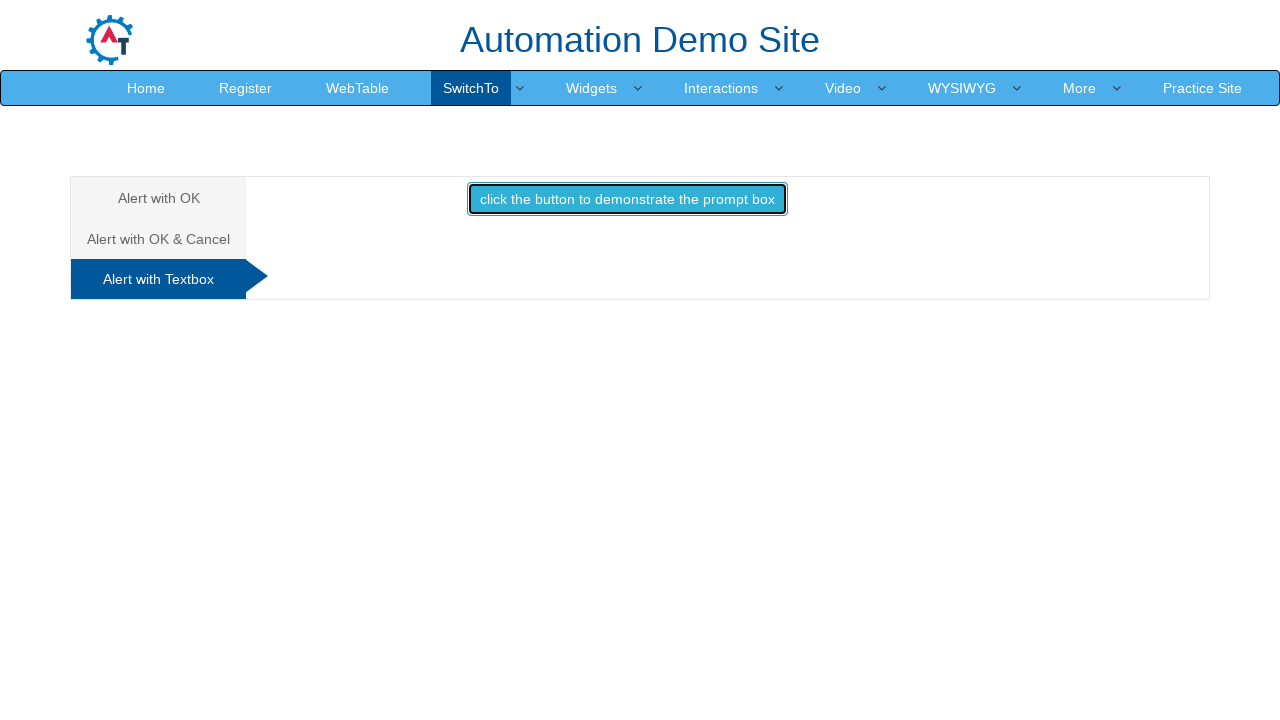